Tests that clicking Clear completed button removes completed items from the list

Starting URL: https://demo.playwright.dev/todomvc

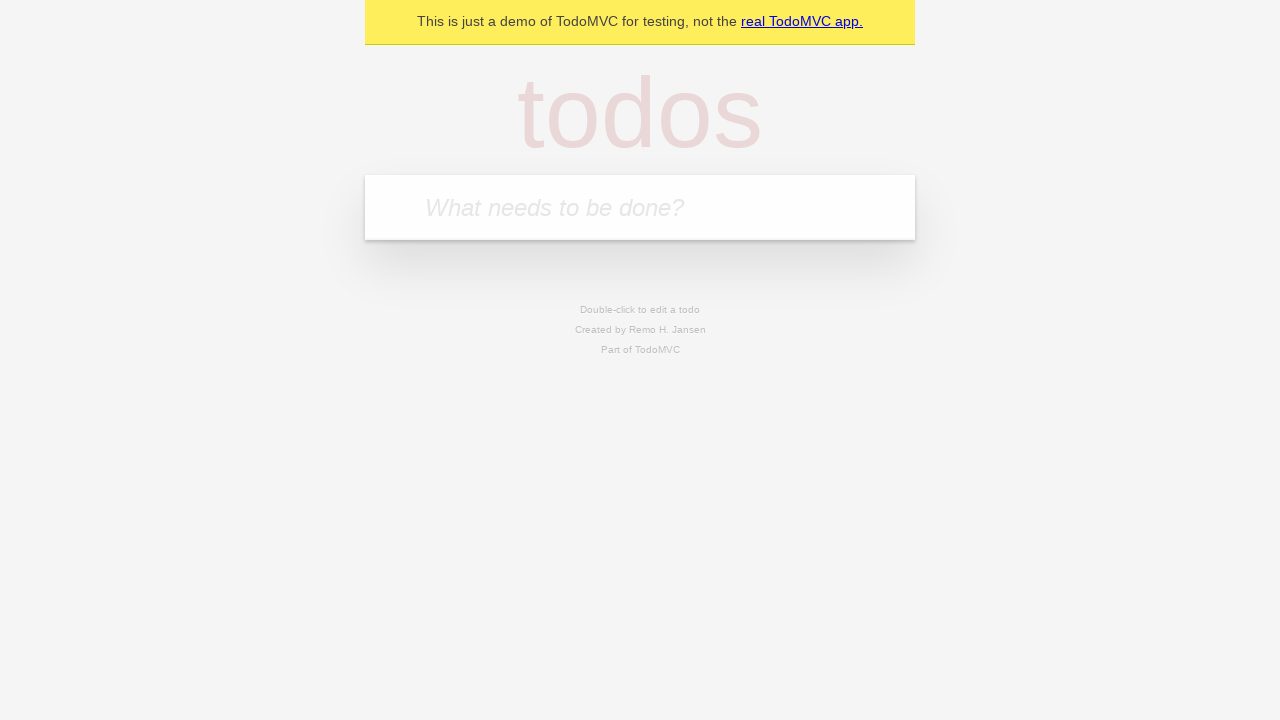

Filled new todo input with 'watch monty python' on internal:attr=[placeholder="What needs to be done?"i]
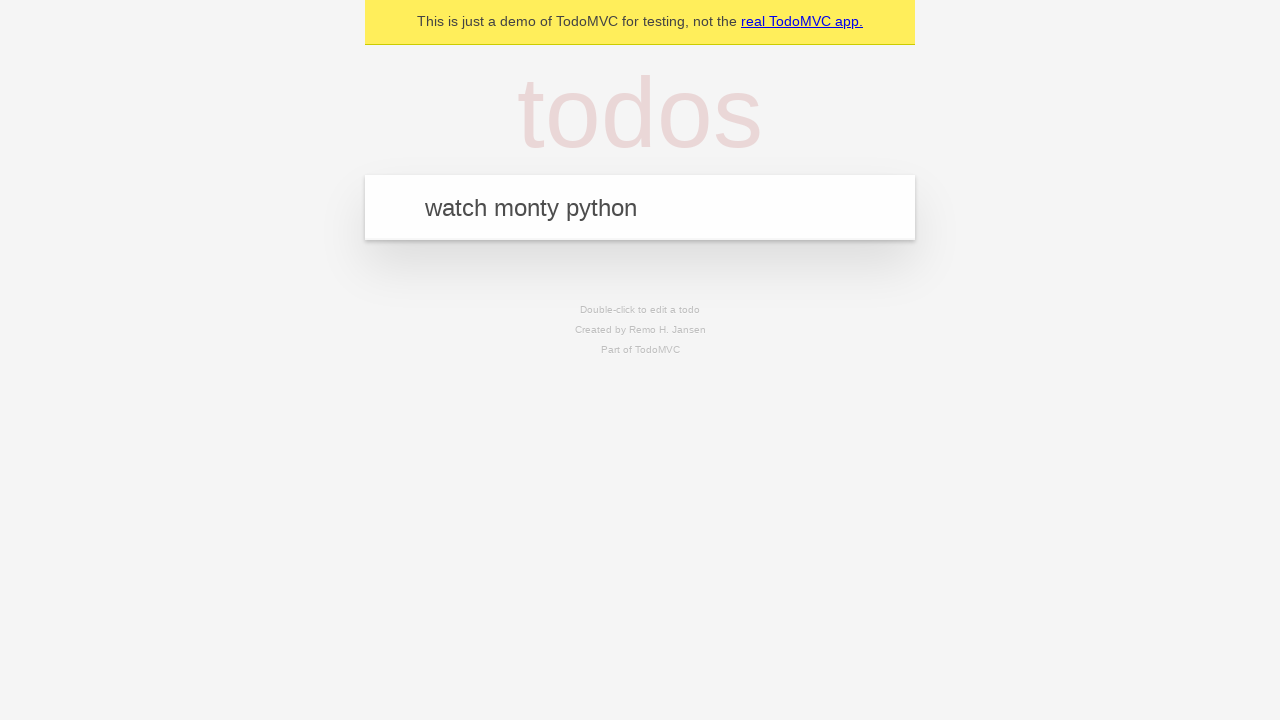

Pressed Enter to add todo 'watch monty python' on internal:attr=[placeholder="What needs to be done?"i]
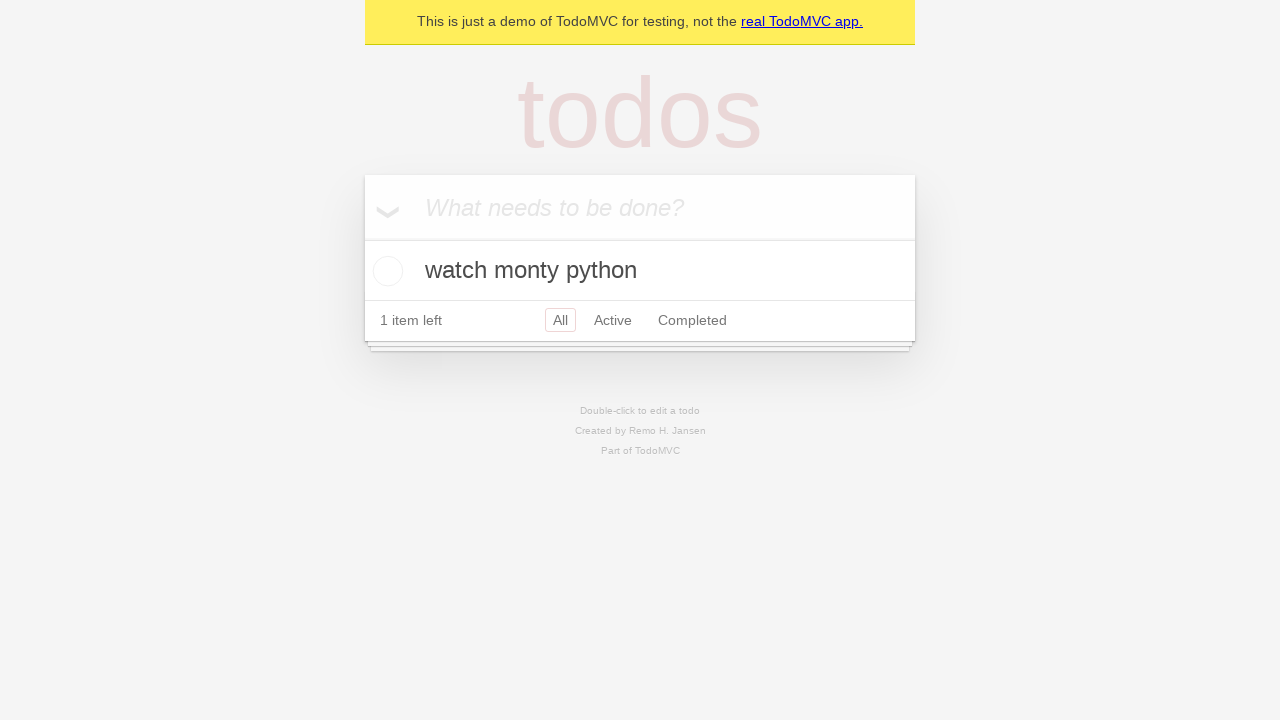

Filled new todo input with 'feed the cat' on internal:attr=[placeholder="What needs to be done?"i]
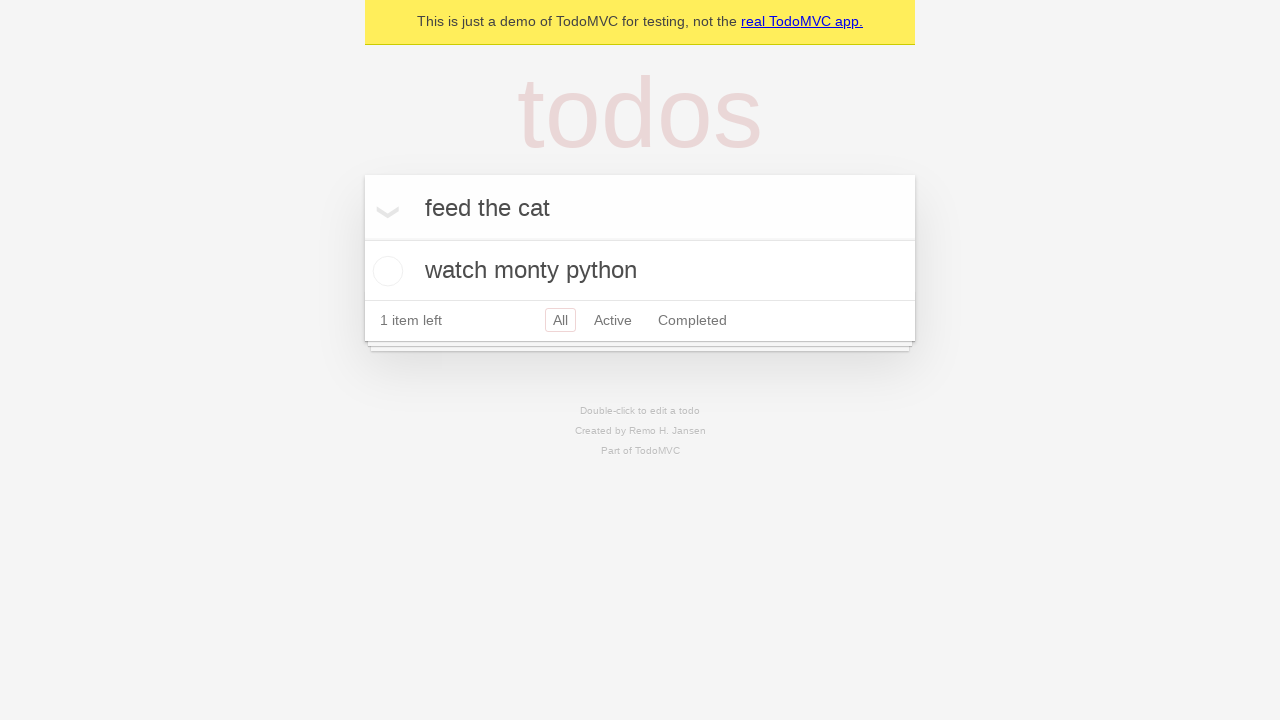

Pressed Enter to add todo 'feed the cat' on internal:attr=[placeholder="What needs to be done?"i]
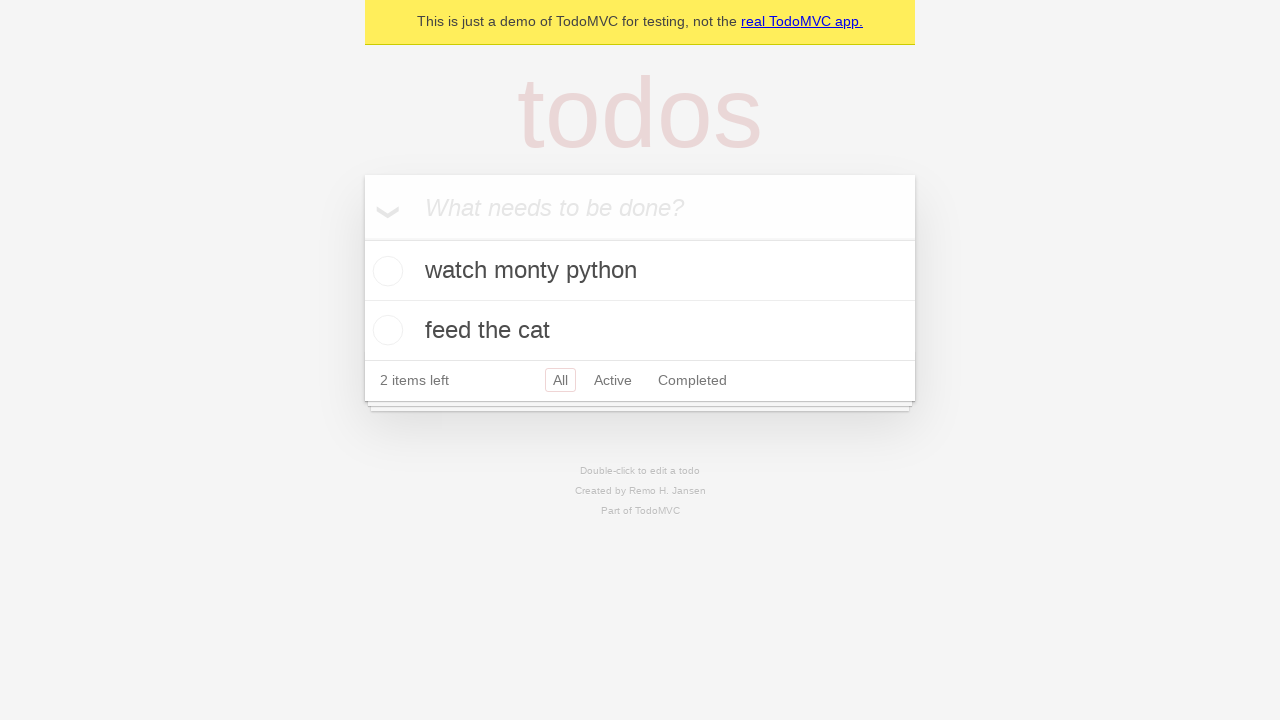

Filled new todo input with 'book a doctors appointment' on internal:attr=[placeholder="What needs to be done?"i]
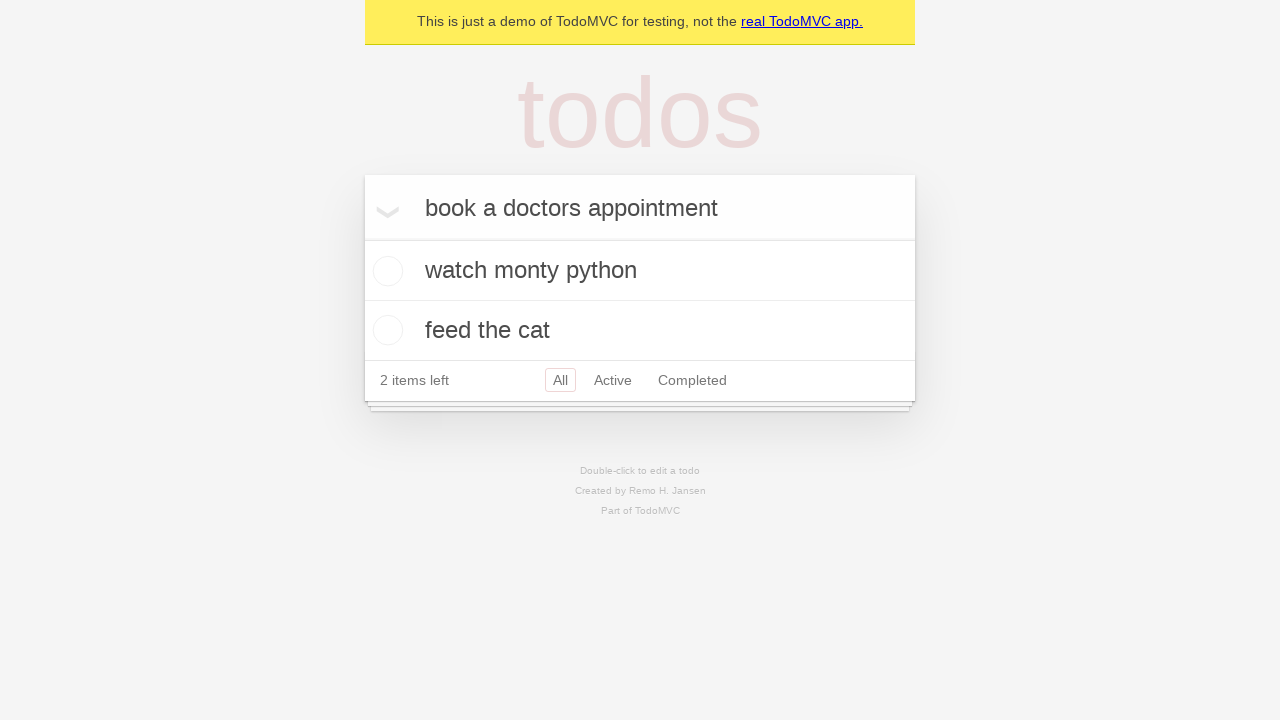

Pressed Enter to add todo 'book a doctors appointment' on internal:attr=[placeholder="What needs to be done?"i]
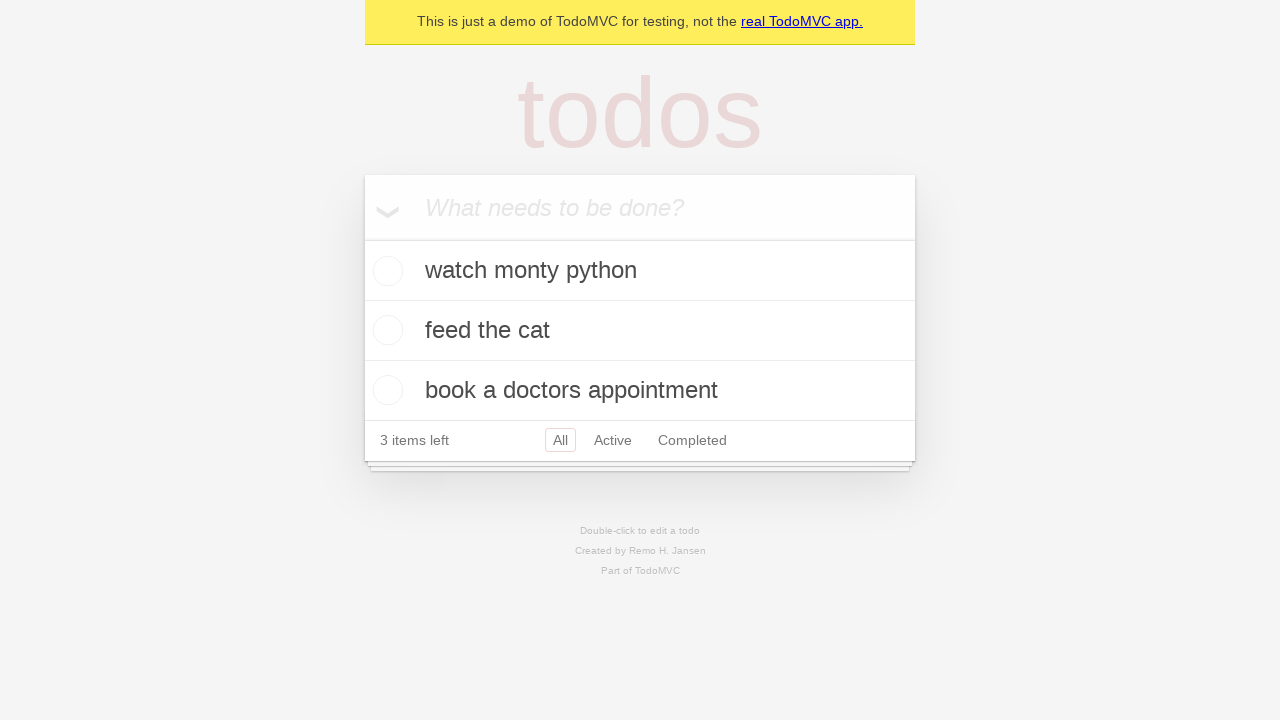

Checked the second todo item checkbox at (385, 330) on internal:testid=[data-testid="todo-item"s] >> nth=1 >> internal:role=checkbox
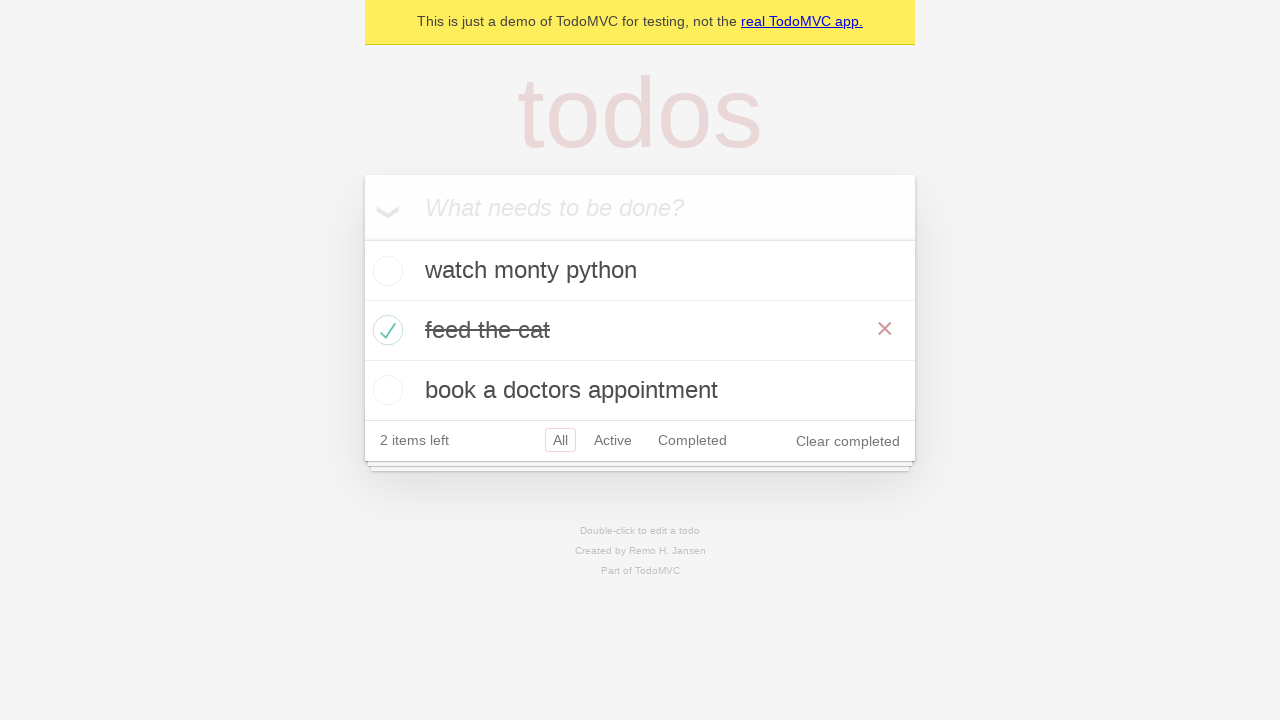

Clicked 'Clear completed' button at (848, 441) on internal:role=button[name="Clear completed"i]
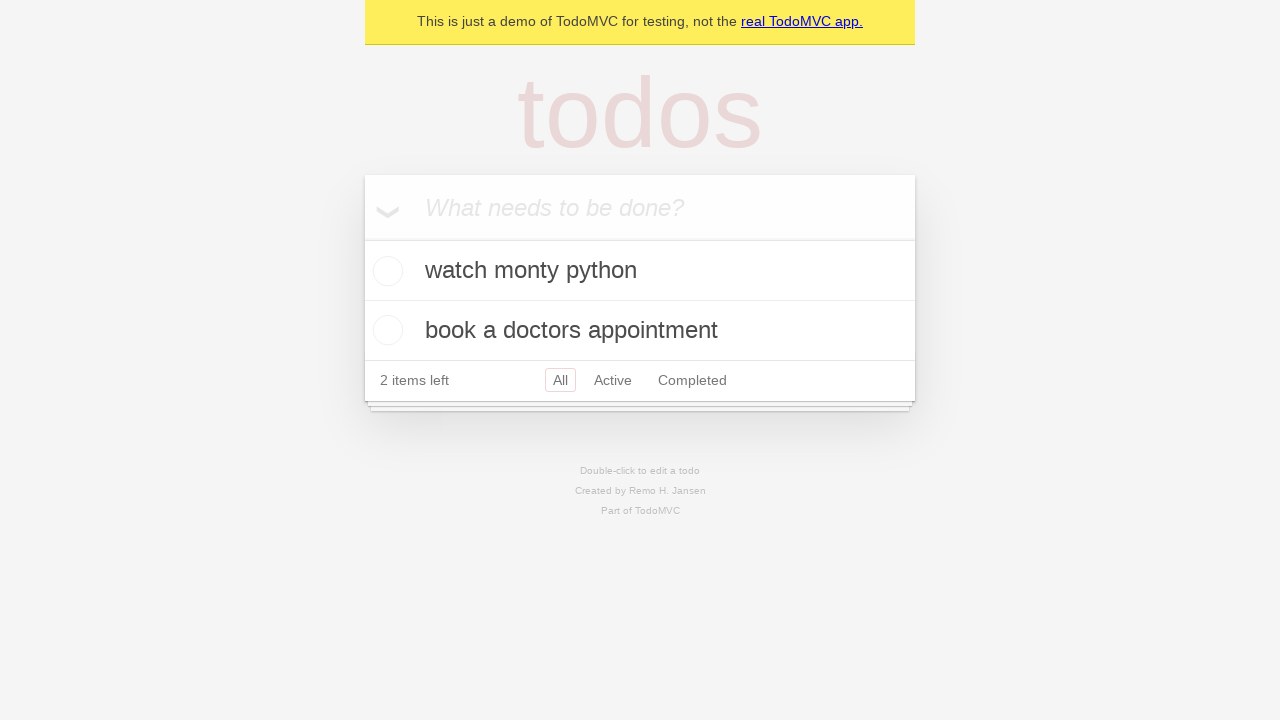

Waited for todo list to update
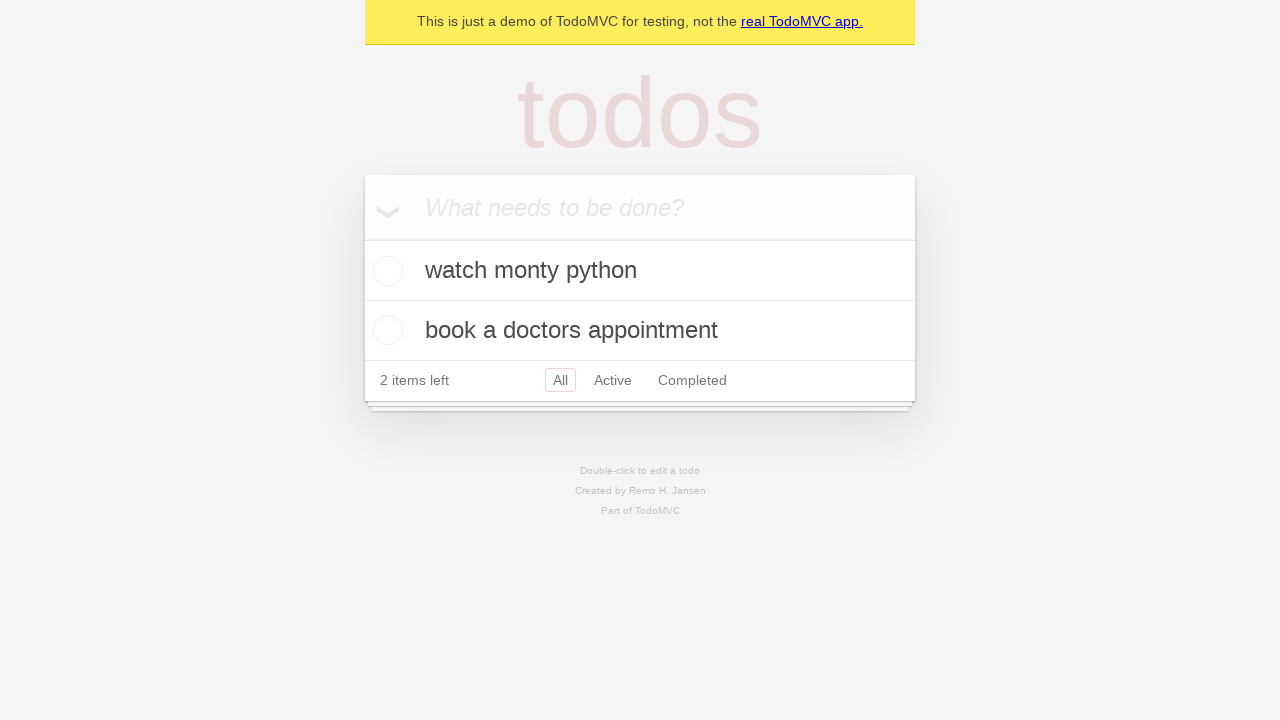

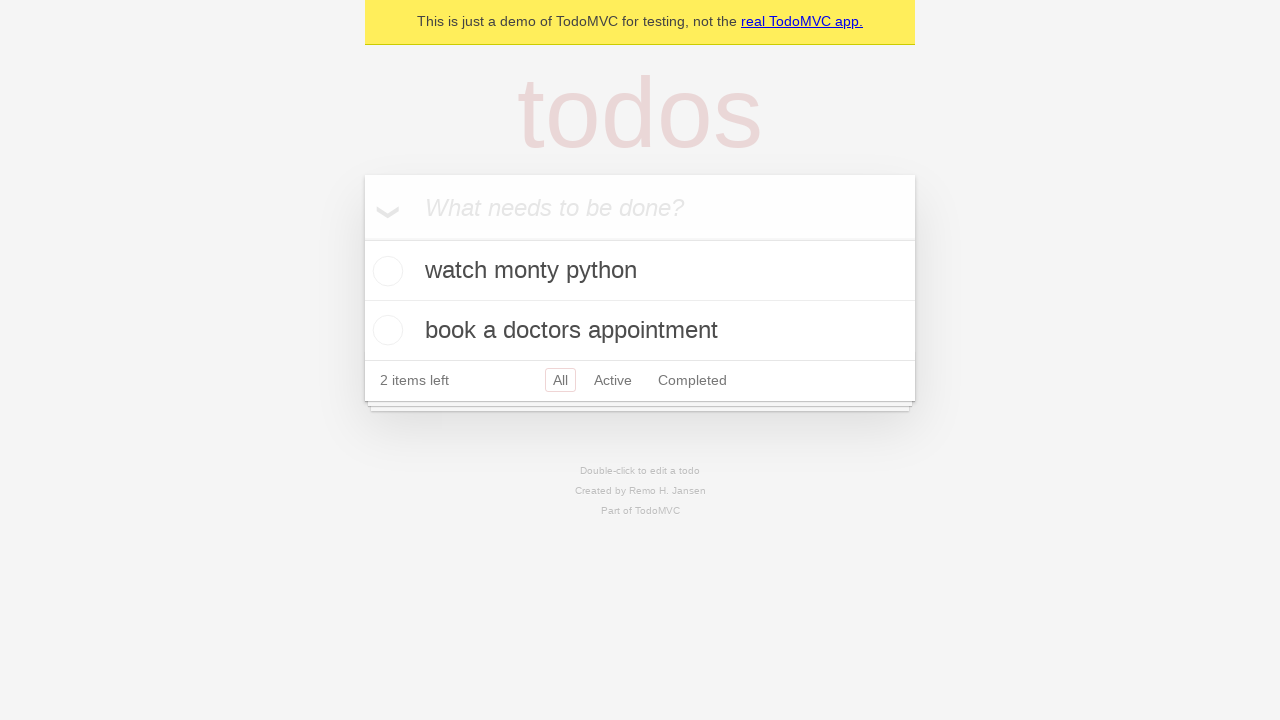